Tests mouse hover interactions and context menu actions on a practice automation page

Starting URL: https://rahulshettyacademy.com/AutomationPractice/

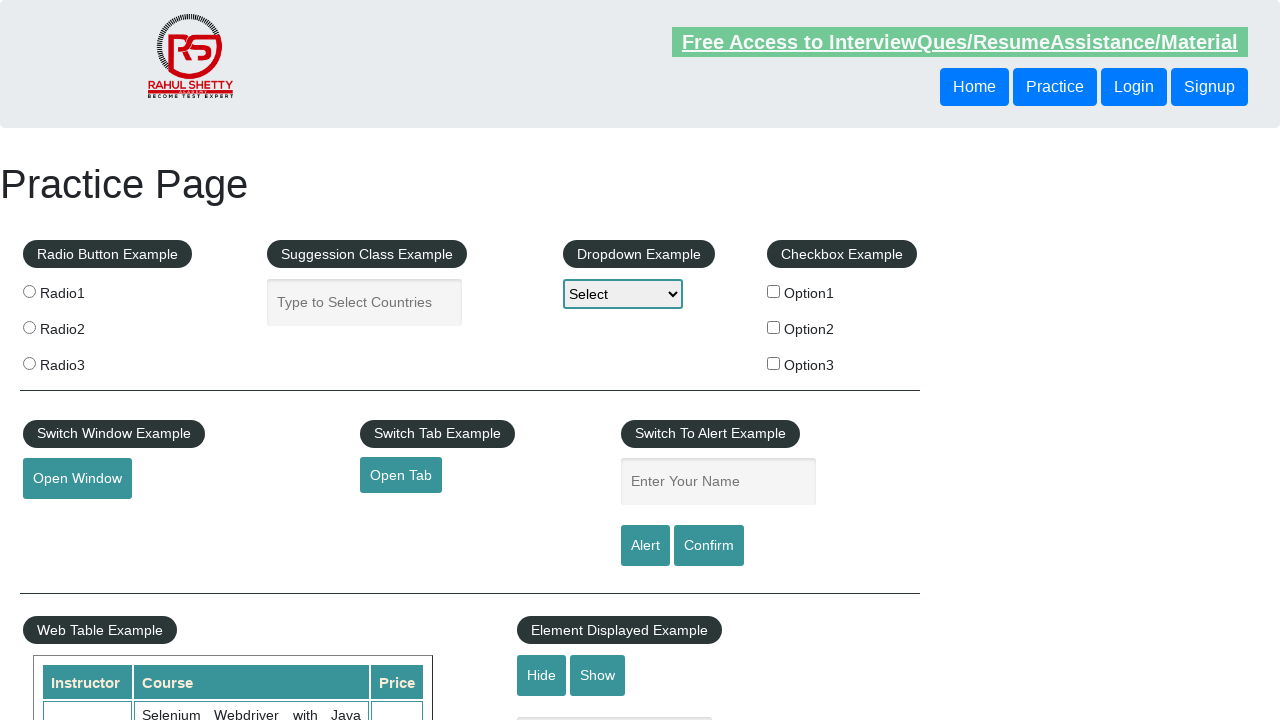

Hovered over the mouse hover element at (83, 361) on #mousehover
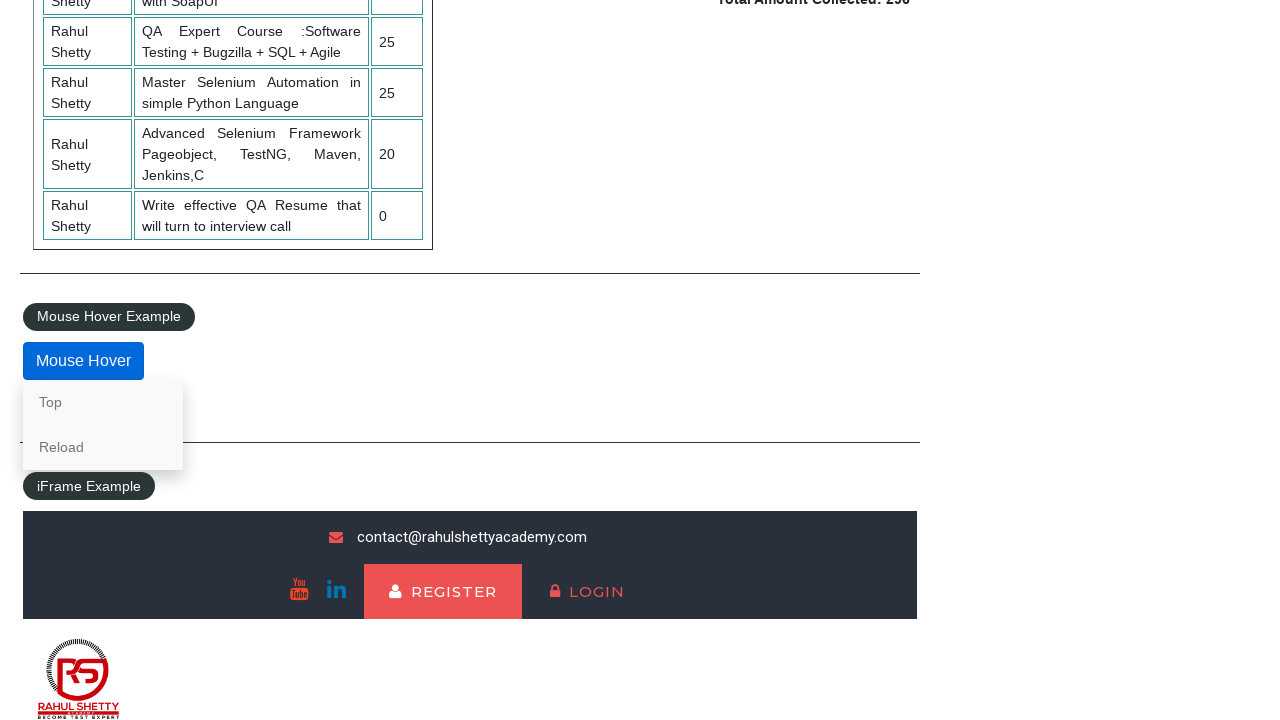

Right-clicked on the 'Top' link to open context menu at (103, 402) on text=Top
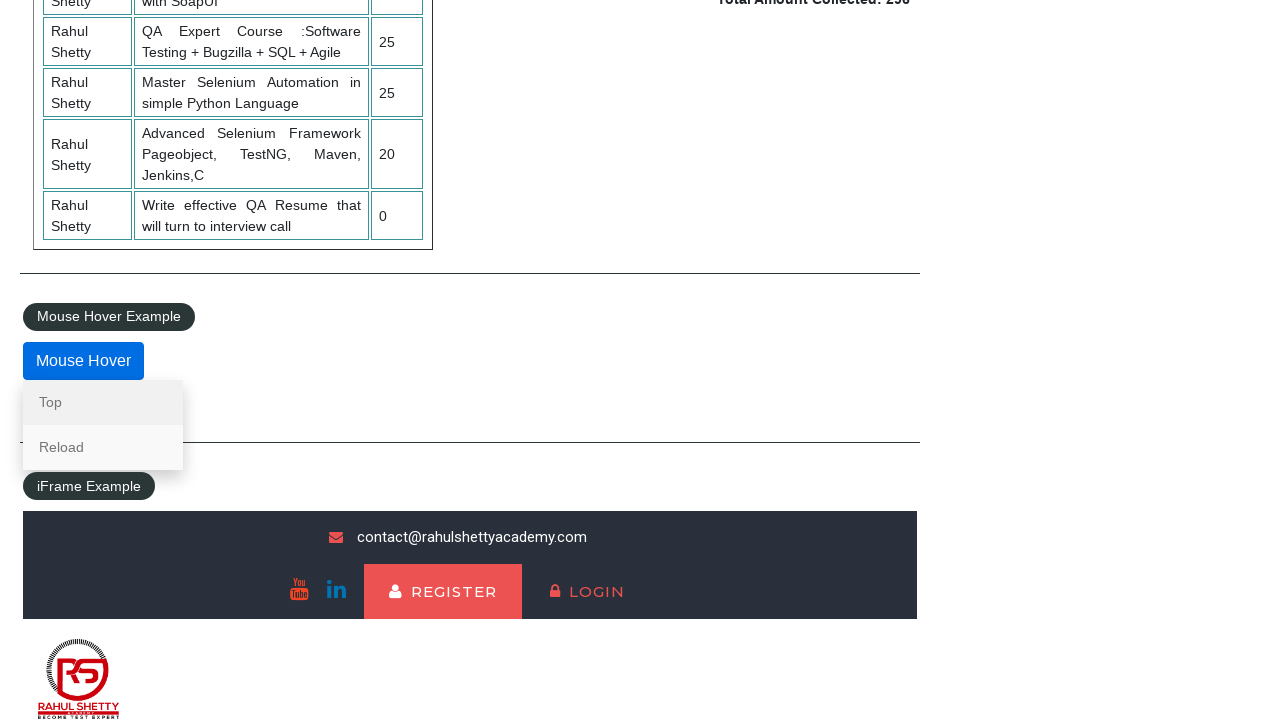

Hovered over the 'Reload' link at (103, 447) on text=Reload
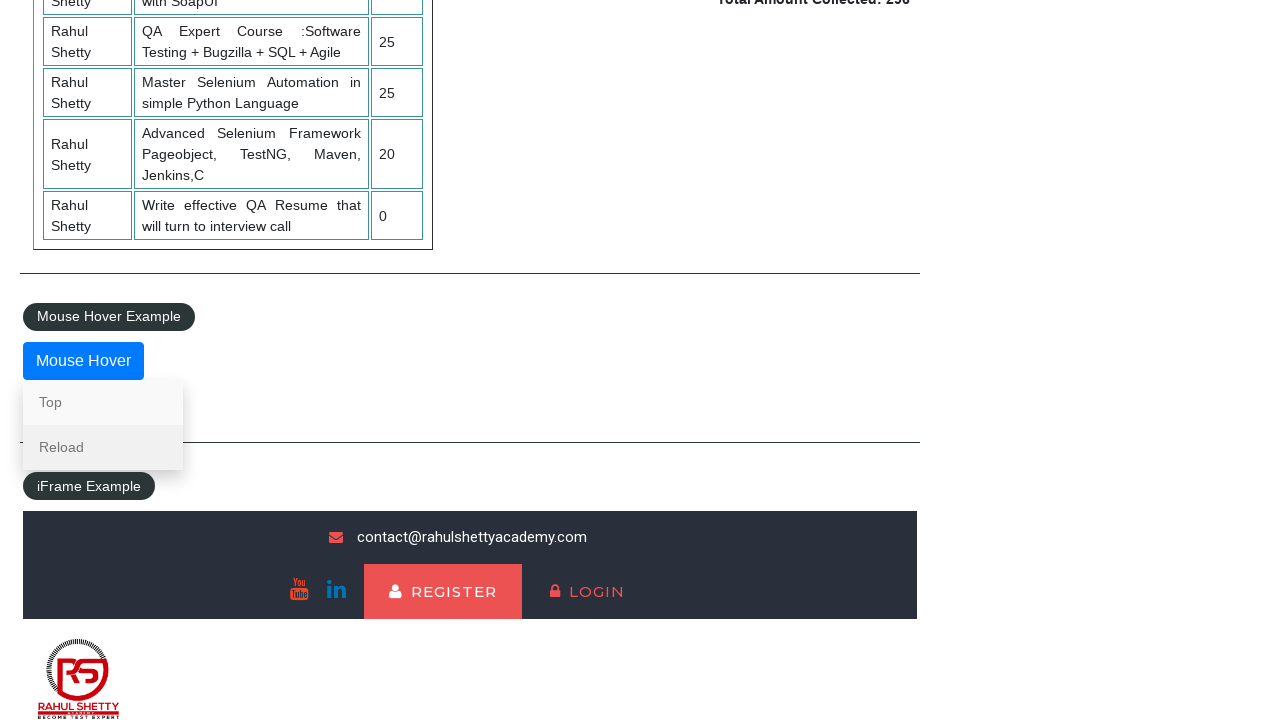

Clicked on the 'Reload' link at (103, 447) on text=Reload
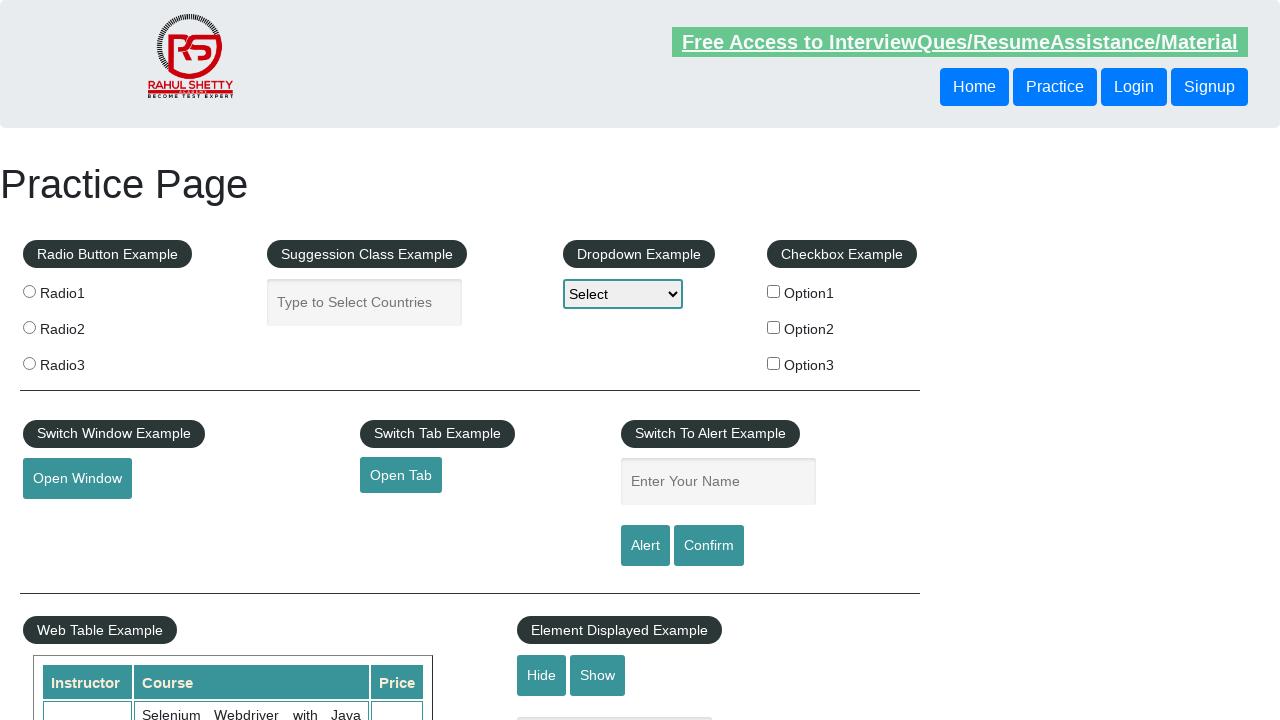

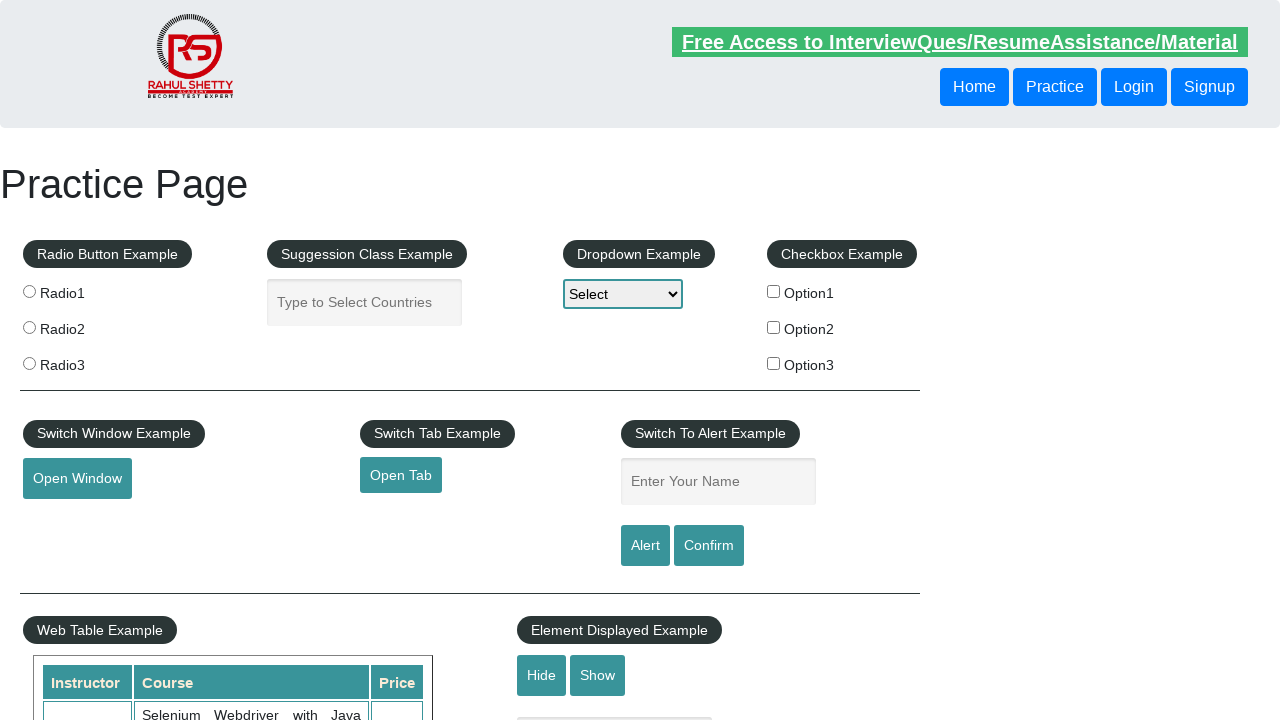